Tests navigation by finding links in the footer section's first column, opening each link in a new tab using Ctrl+Enter, then switching to each opened tab to verify the pages load correctly.

Starting URL: https://qaclickacademy.com/practice.php

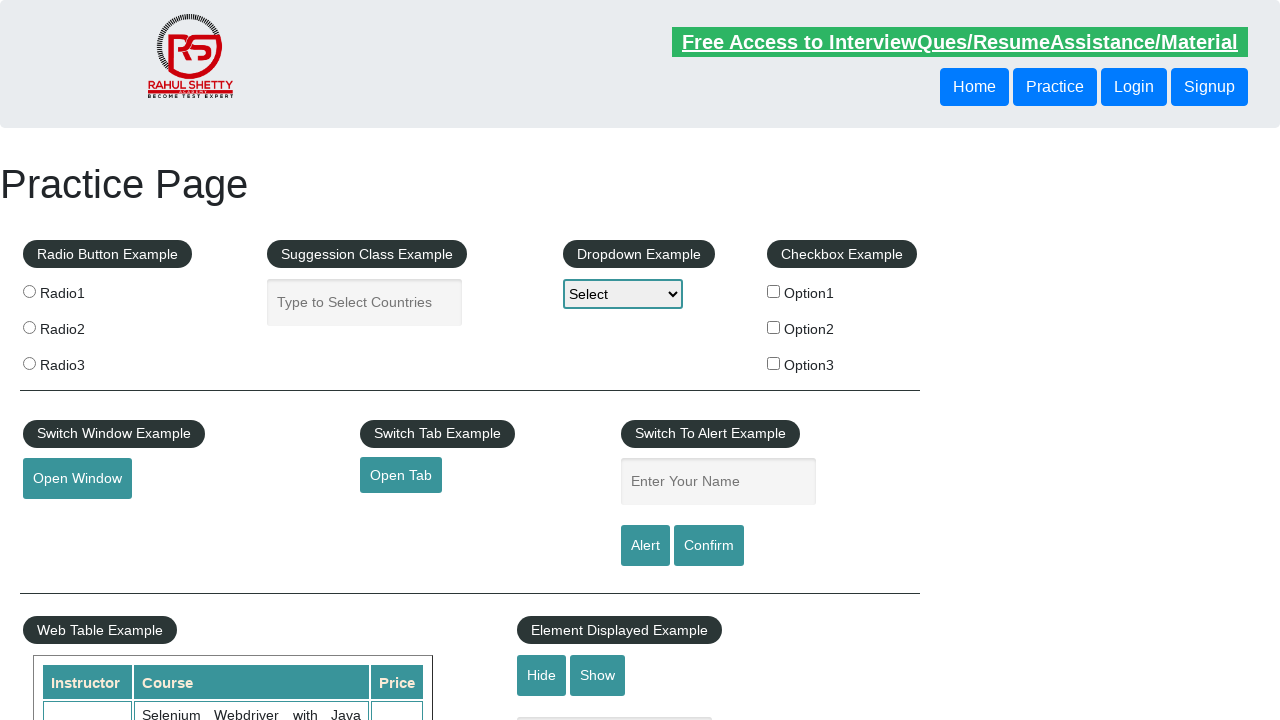

Waited for footer section (#gf-BIG) to load
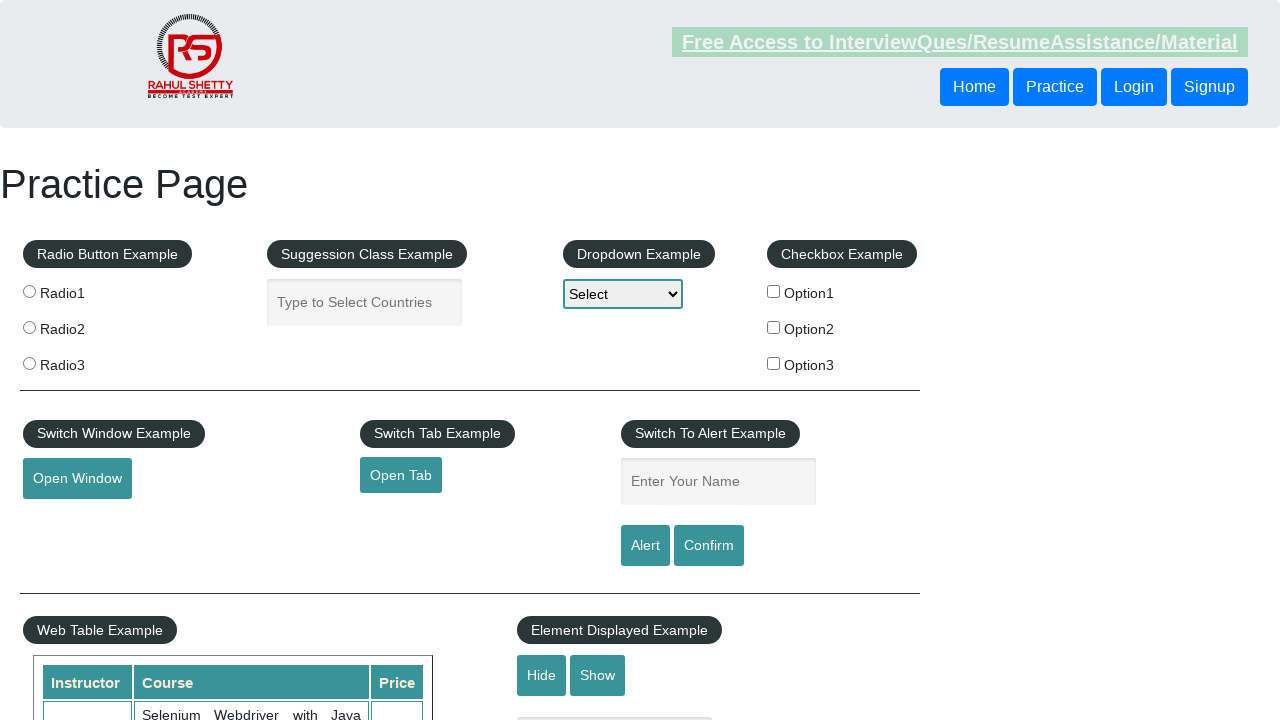

Located footer section (#gf-BIG)
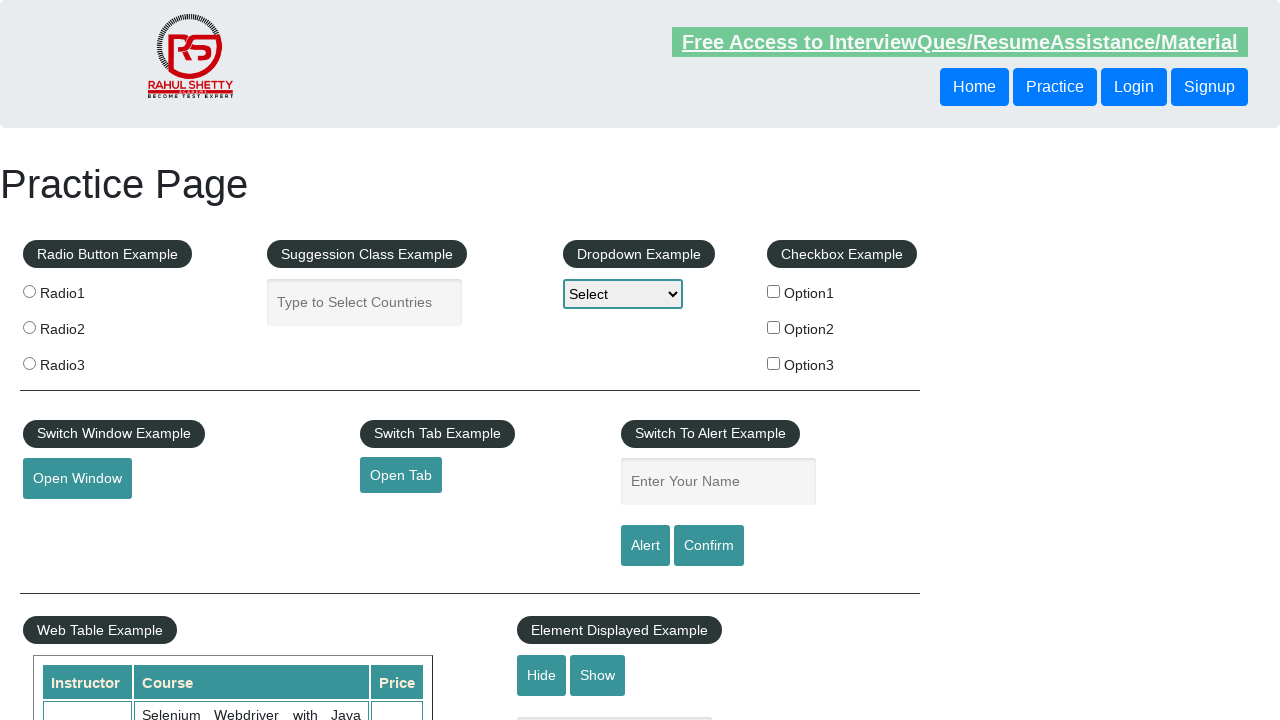

Located all links in the first column of the footer
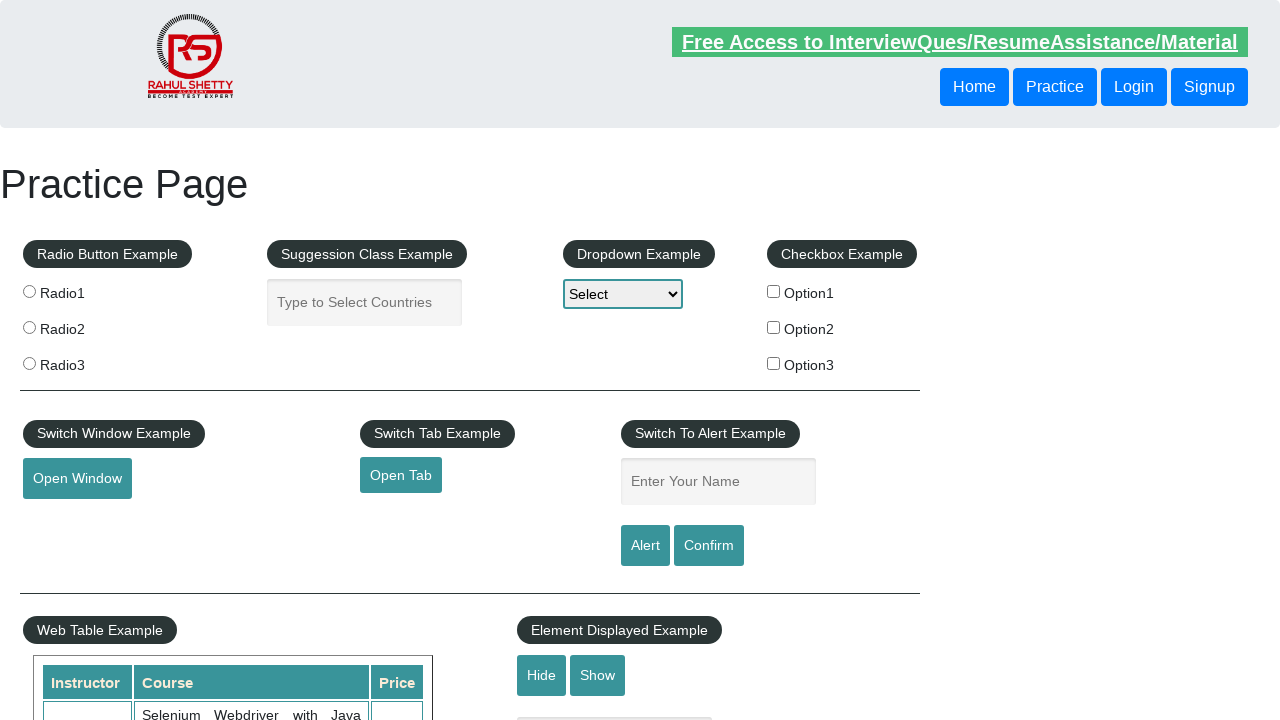

Found 5 links in the first column
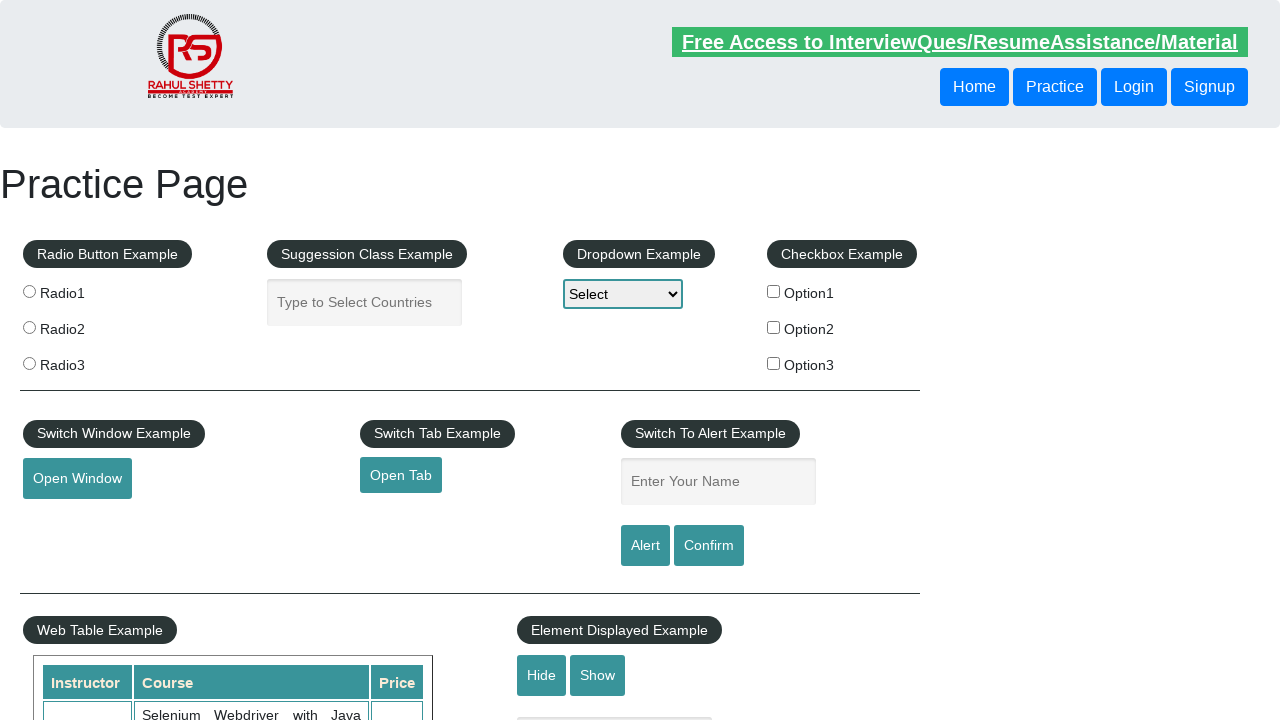

Opened link 1 in new tab using Ctrl+Click at (68, 520) on #gf-BIG >> xpath=//table/tbody/tr/td[1]/ul >> a >> nth=1
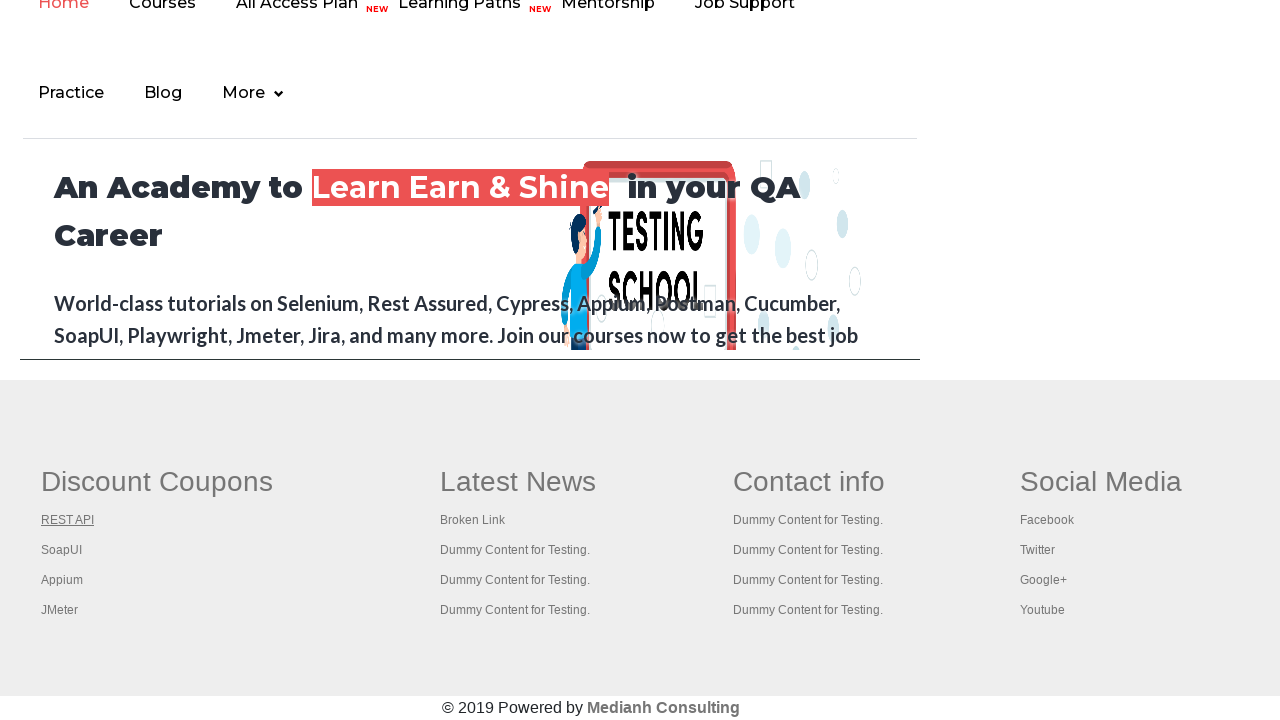

Waited 2 seconds for new tab to open
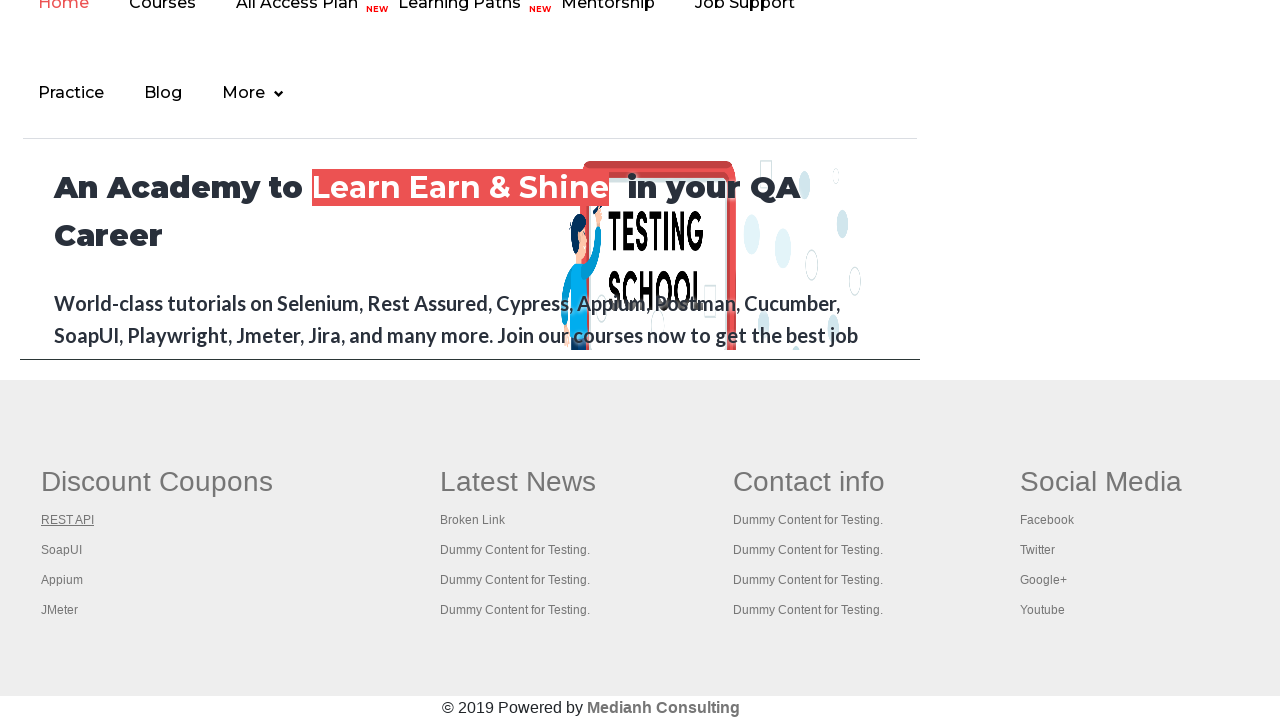

Opened link 2 in new tab using Ctrl+Click at (62, 550) on #gf-BIG >> xpath=//table/tbody/tr/td[1]/ul >> a >> nth=2
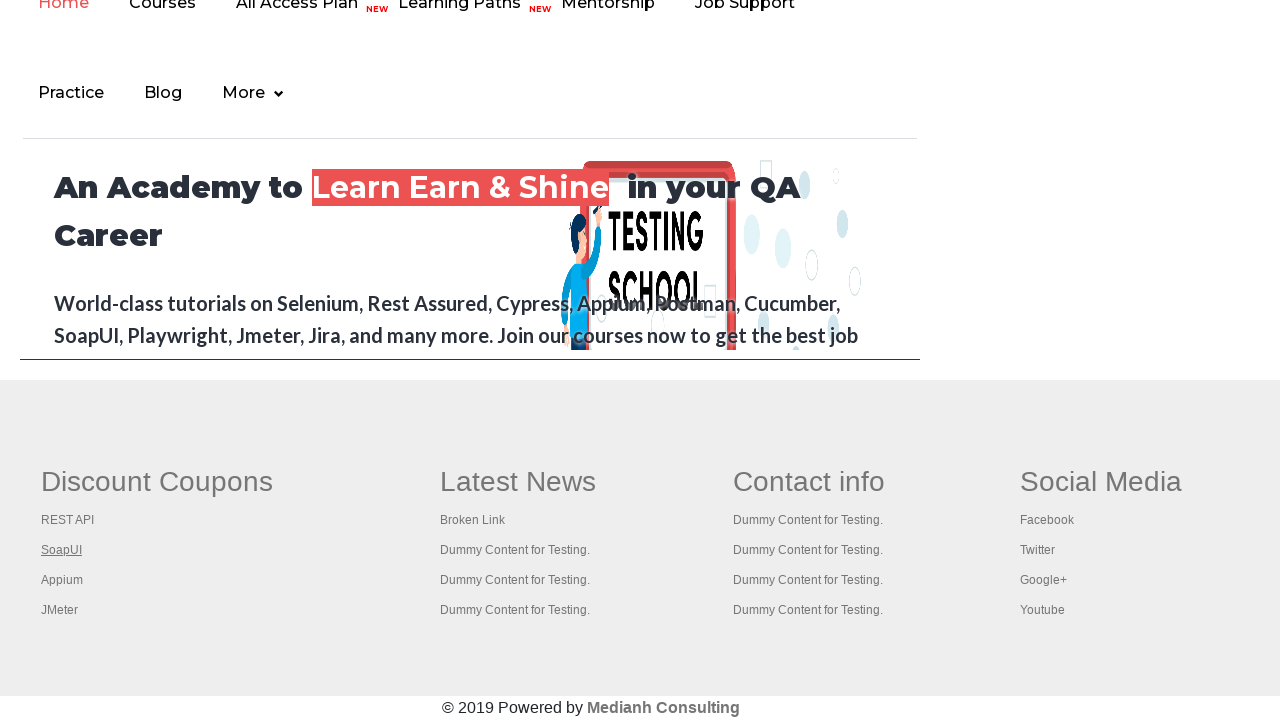

Waited 2 seconds for new tab to open
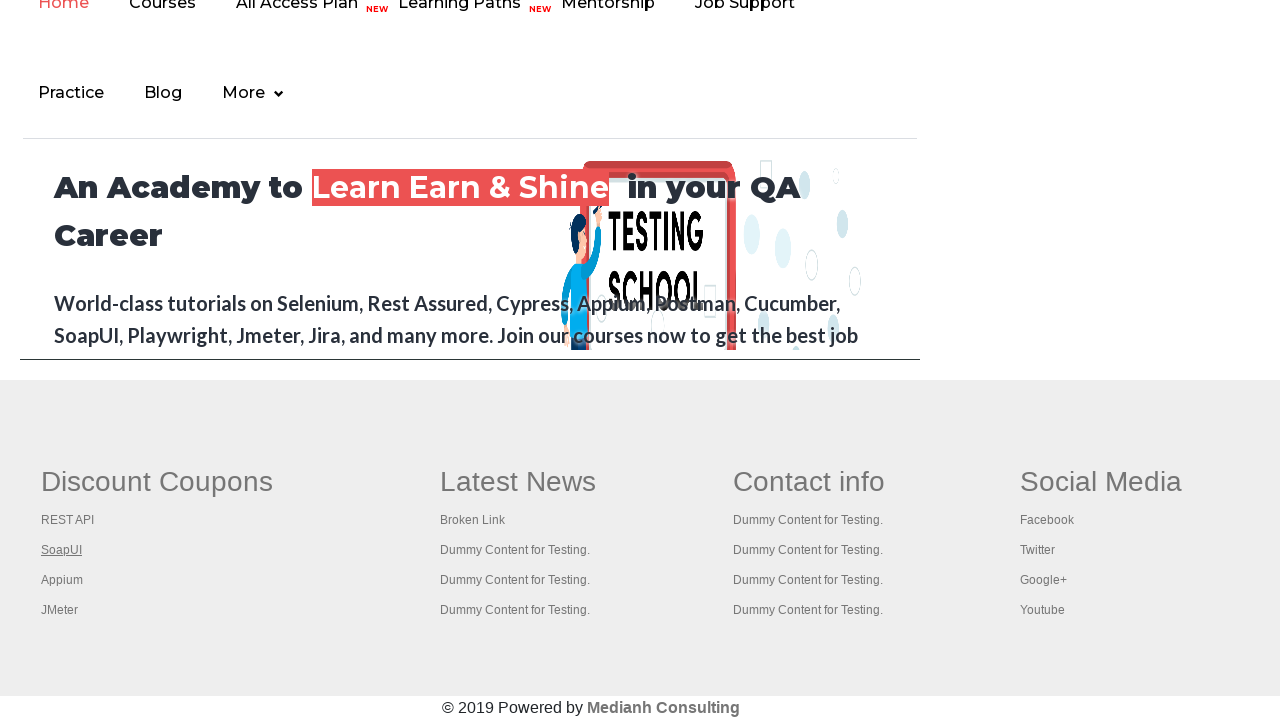

Opened link 3 in new tab using Ctrl+Click at (62, 580) on #gf-BIG >> xpath=//table/tbody/tr/td[1]/ul >> a >> nth=3
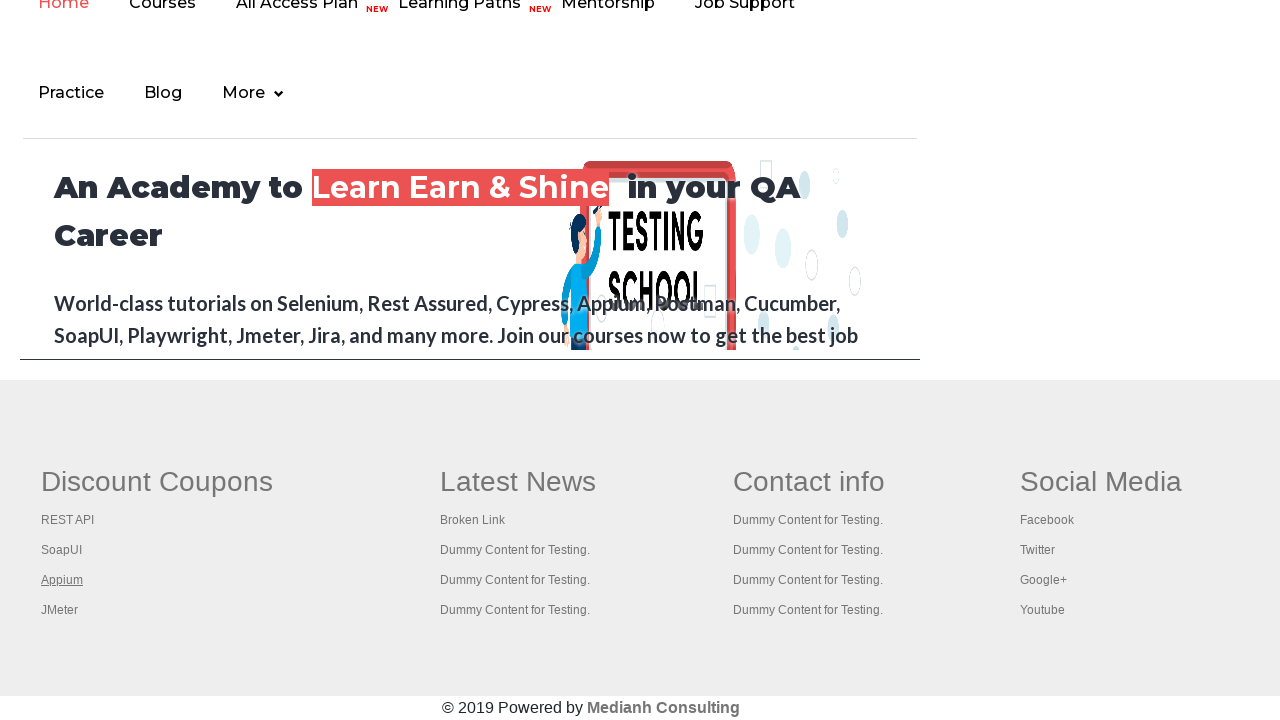

Waited 2 seconds for new tab to open
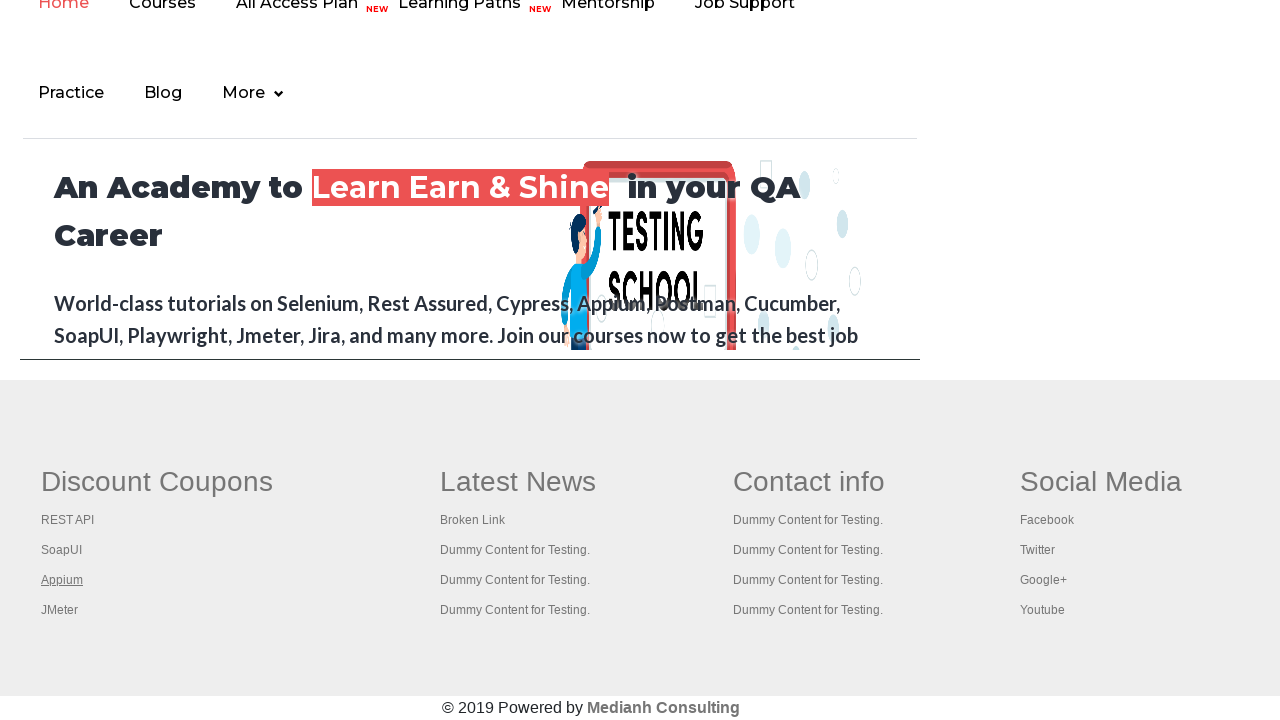

Opened link 4 in new tab using Ctrl+Click at (60, 610) on #gf-BIG >> xpath=//table/tbody/tr/td[1]/ul >> a >> nth=4
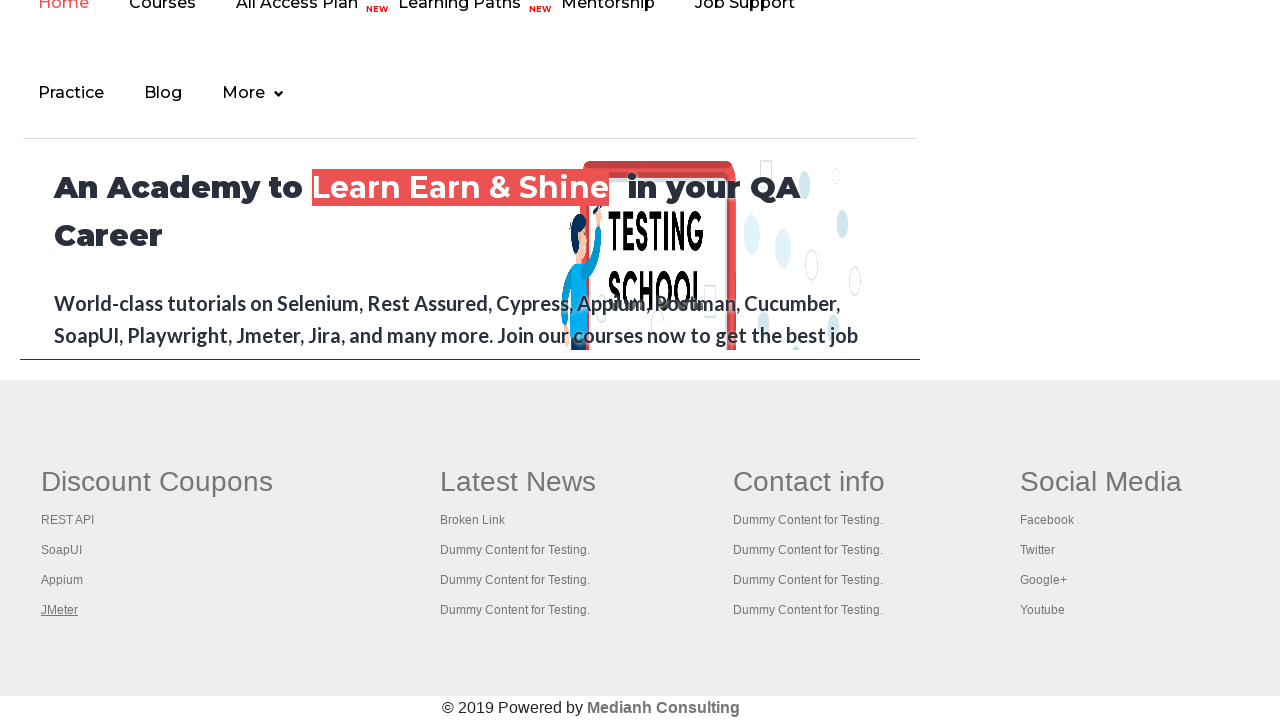

Waited 2 seconds for new tab to open
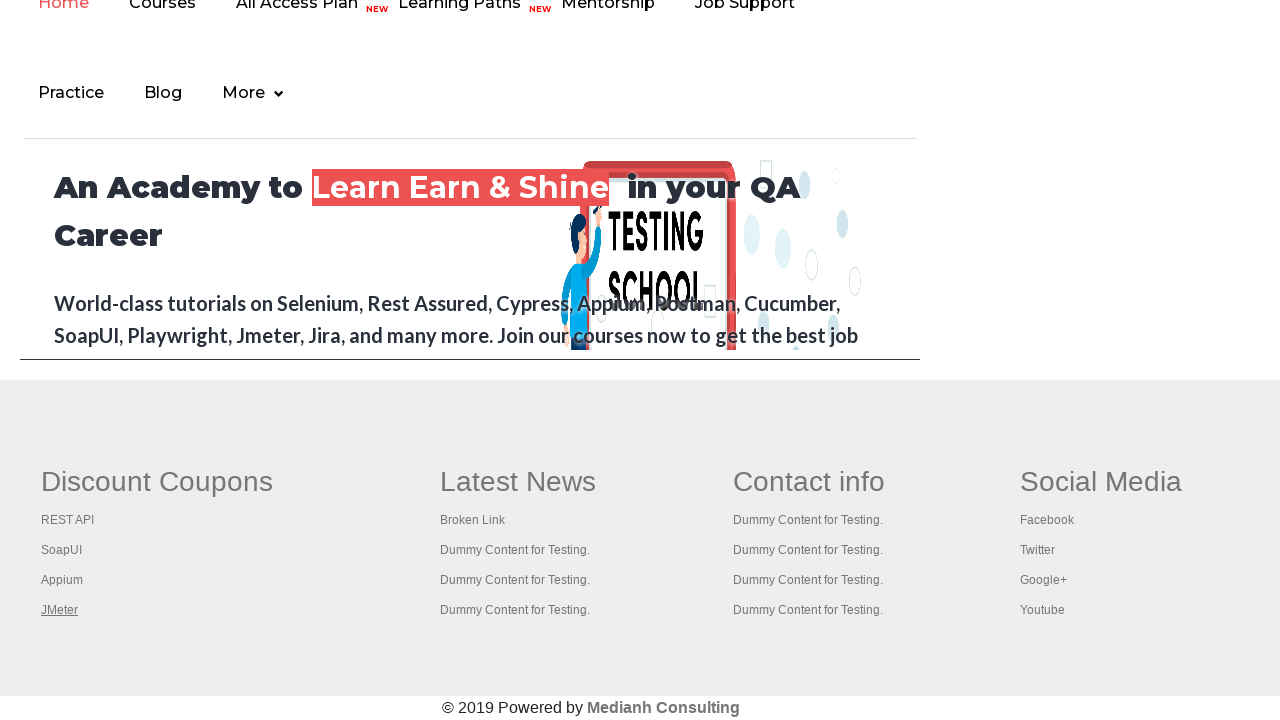

Retrieved all open pages/tabs (total: 5)
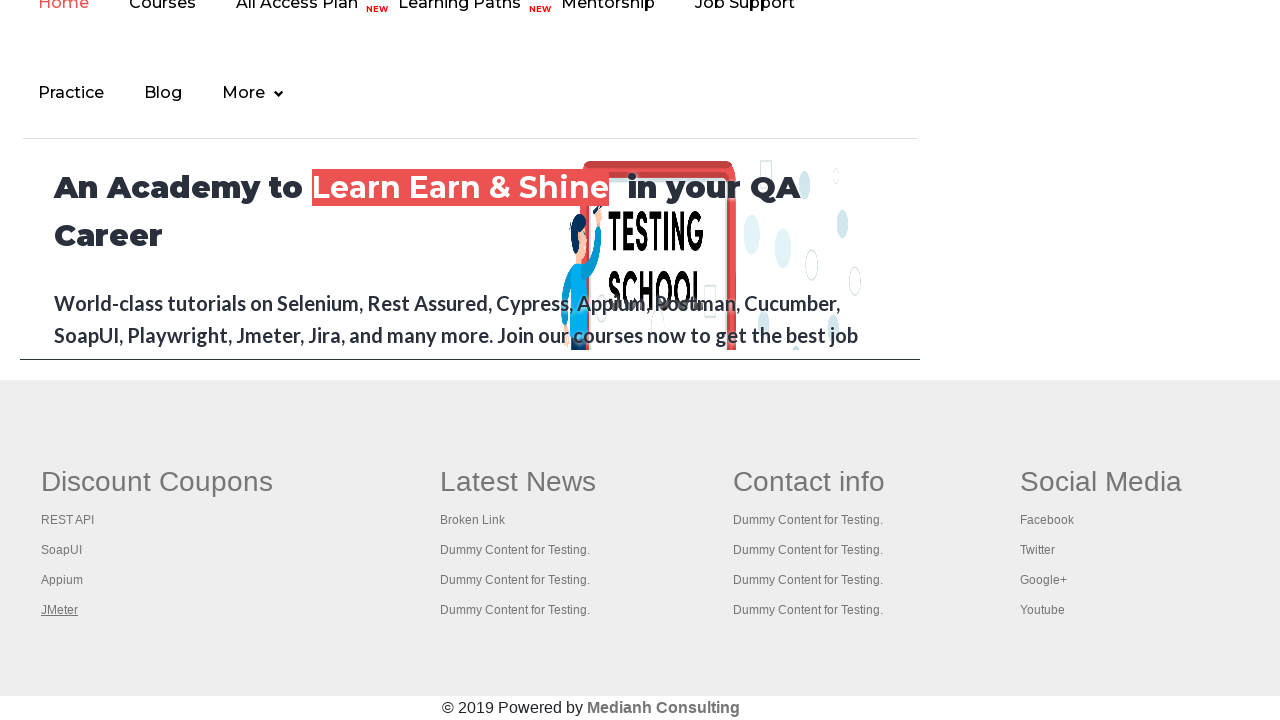

Brought page to front
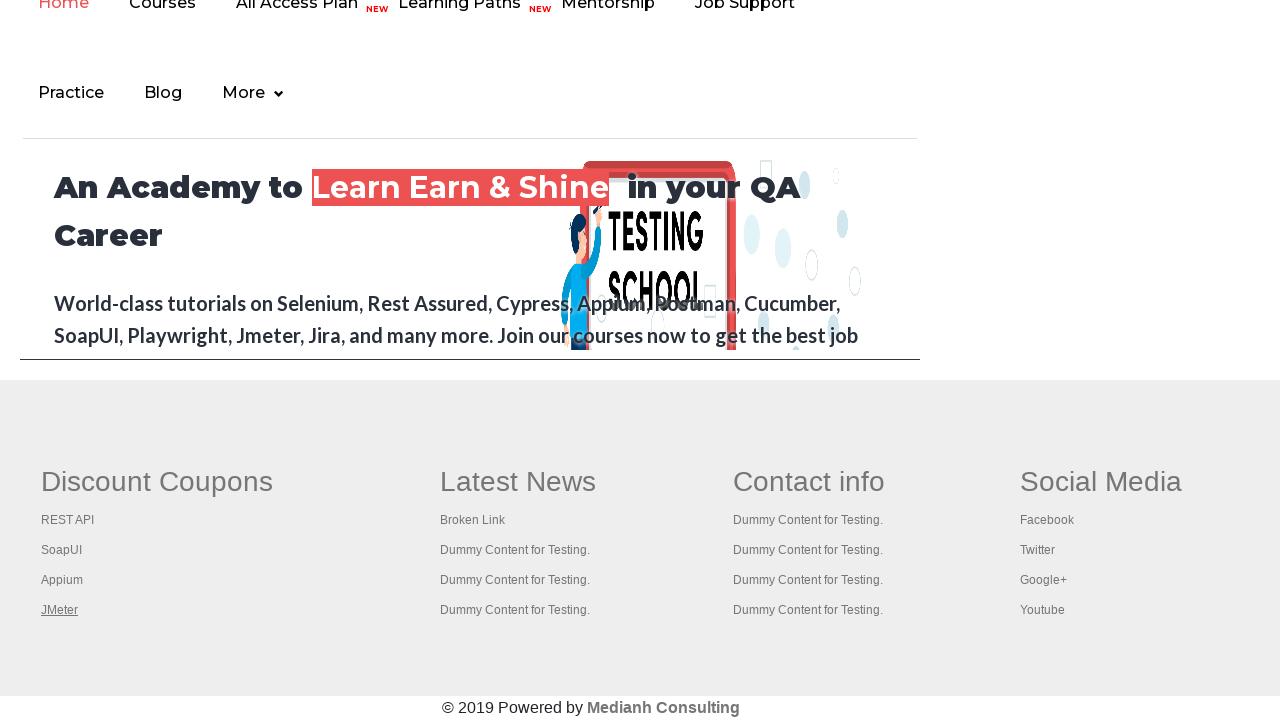

Verified page loaded with domcontentloaded state
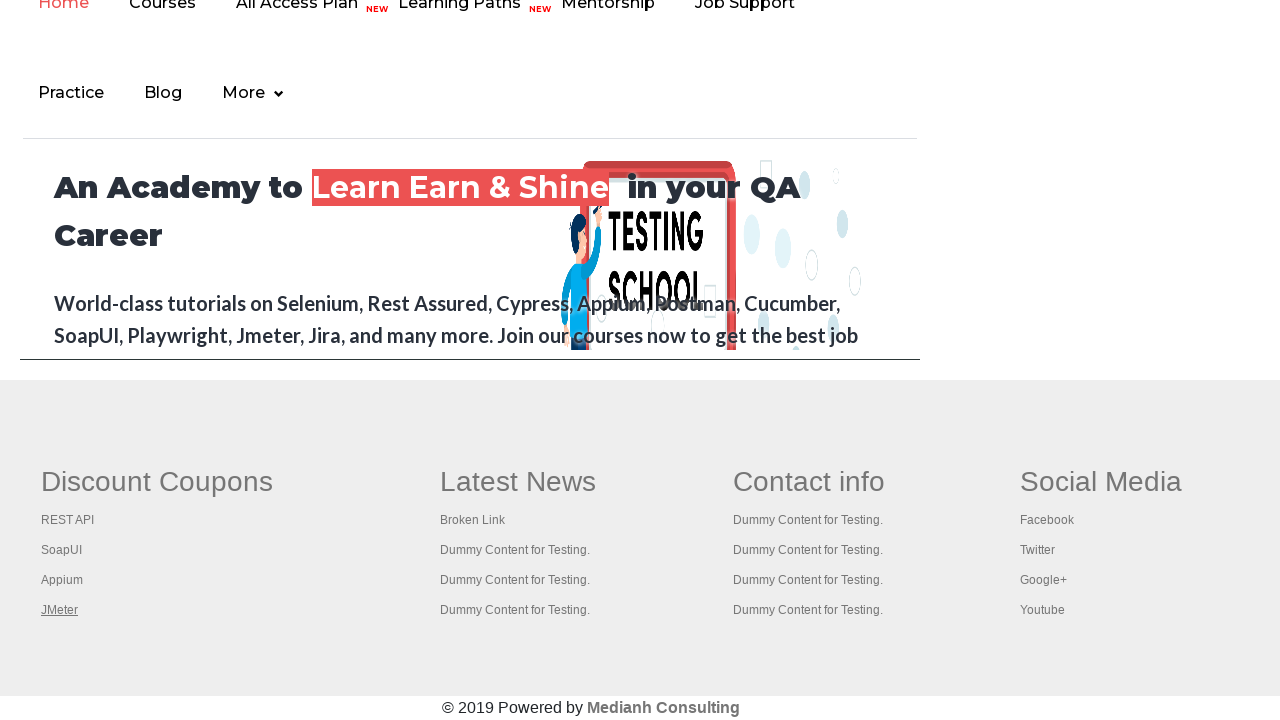

Brought page to front
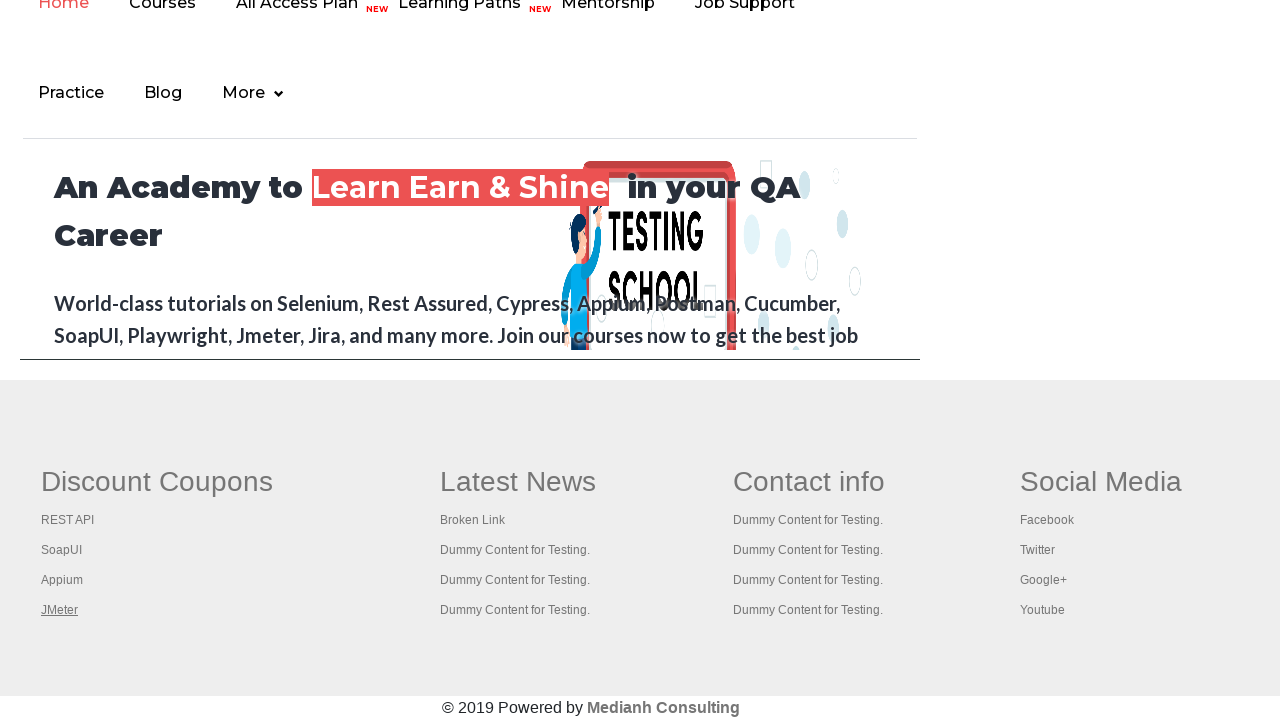

Verified page loaded with domcontentloaded state
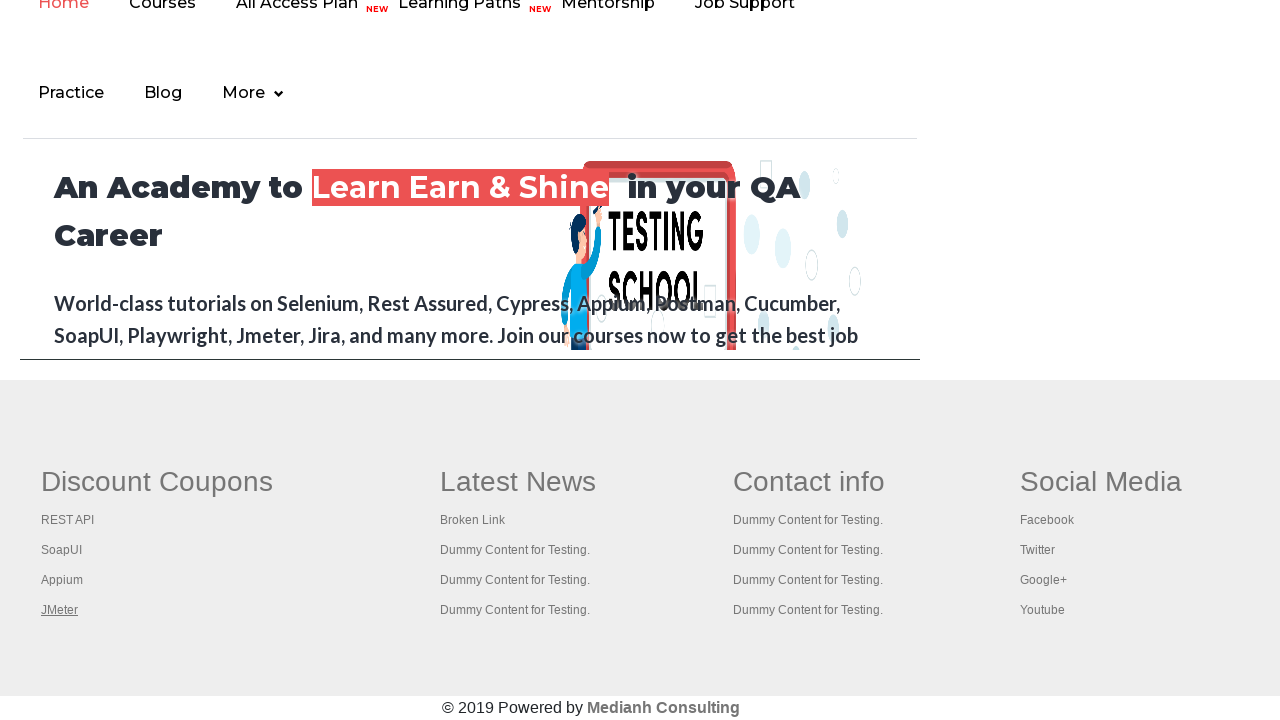

Brought page to front
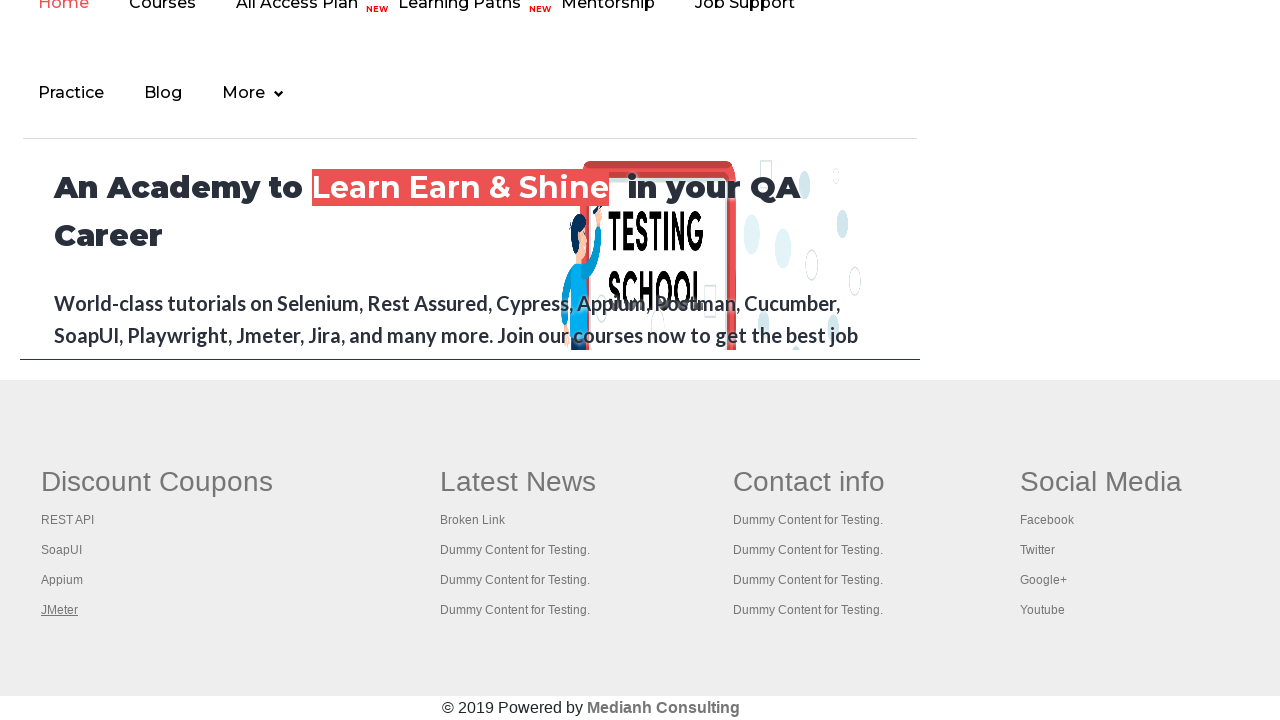

Verified page loaded with domcontentloaded state
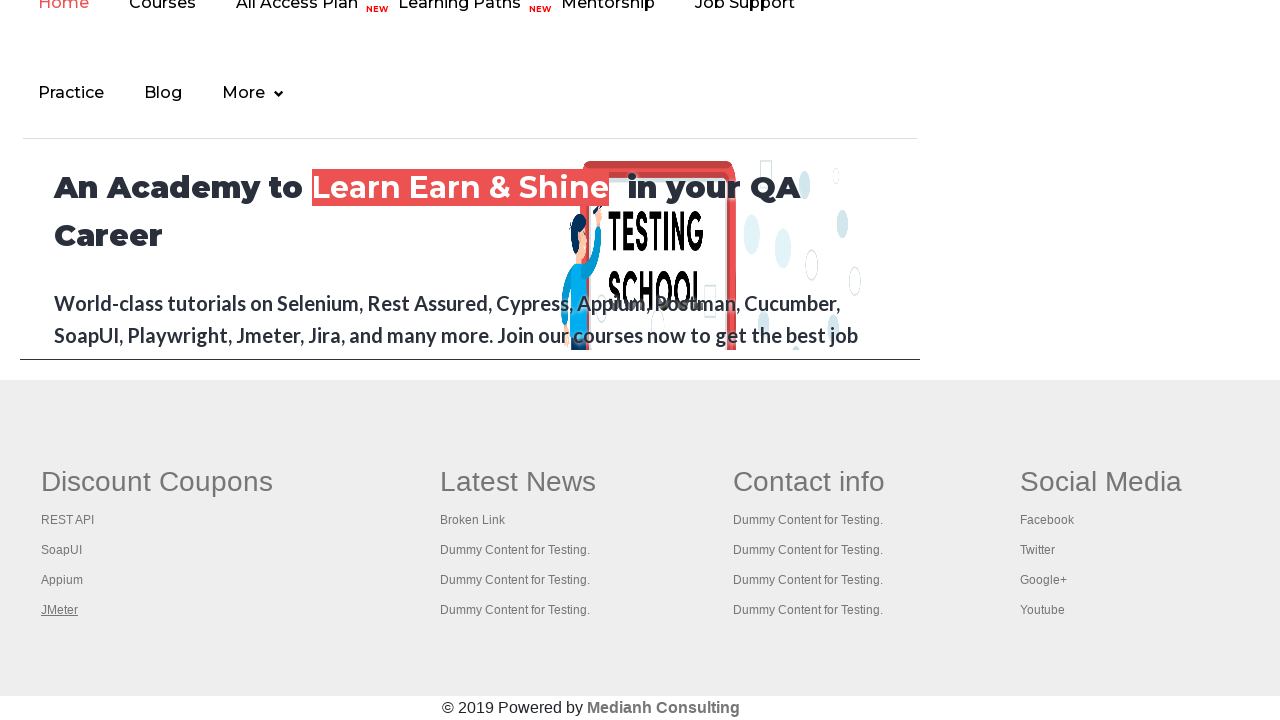

Brought page to front
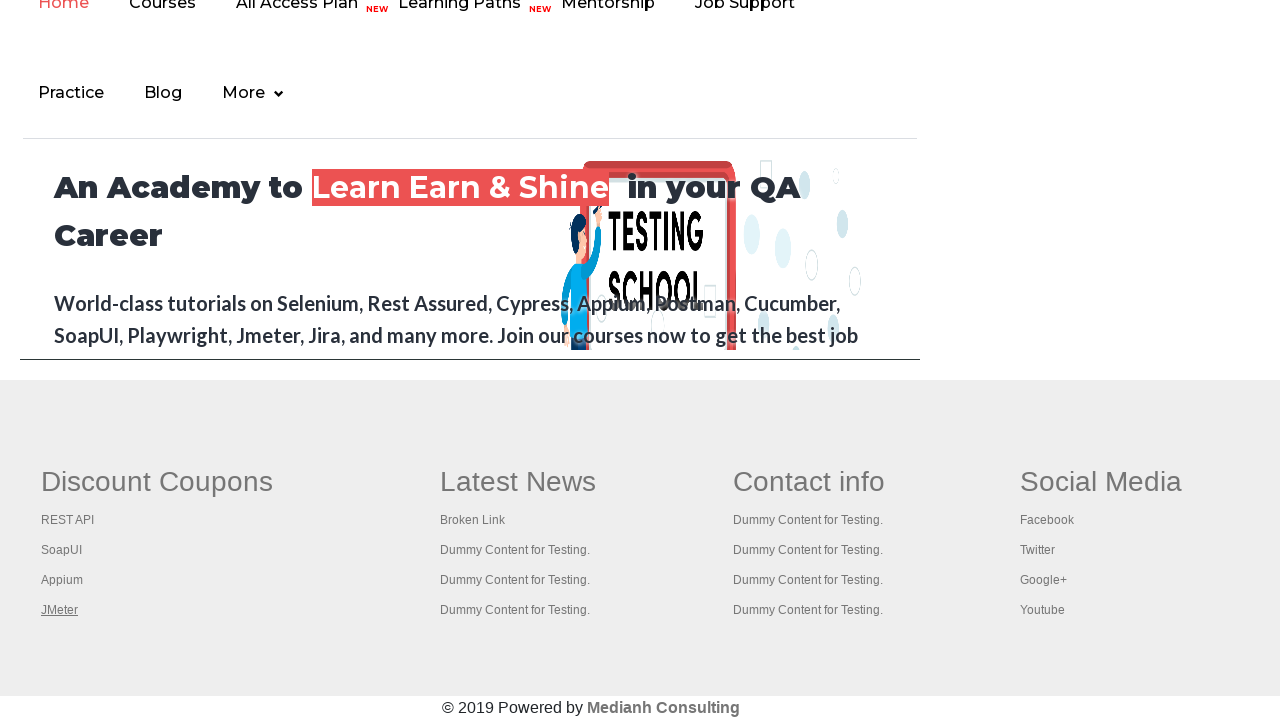

Verified page loaded with domcontentloaded state
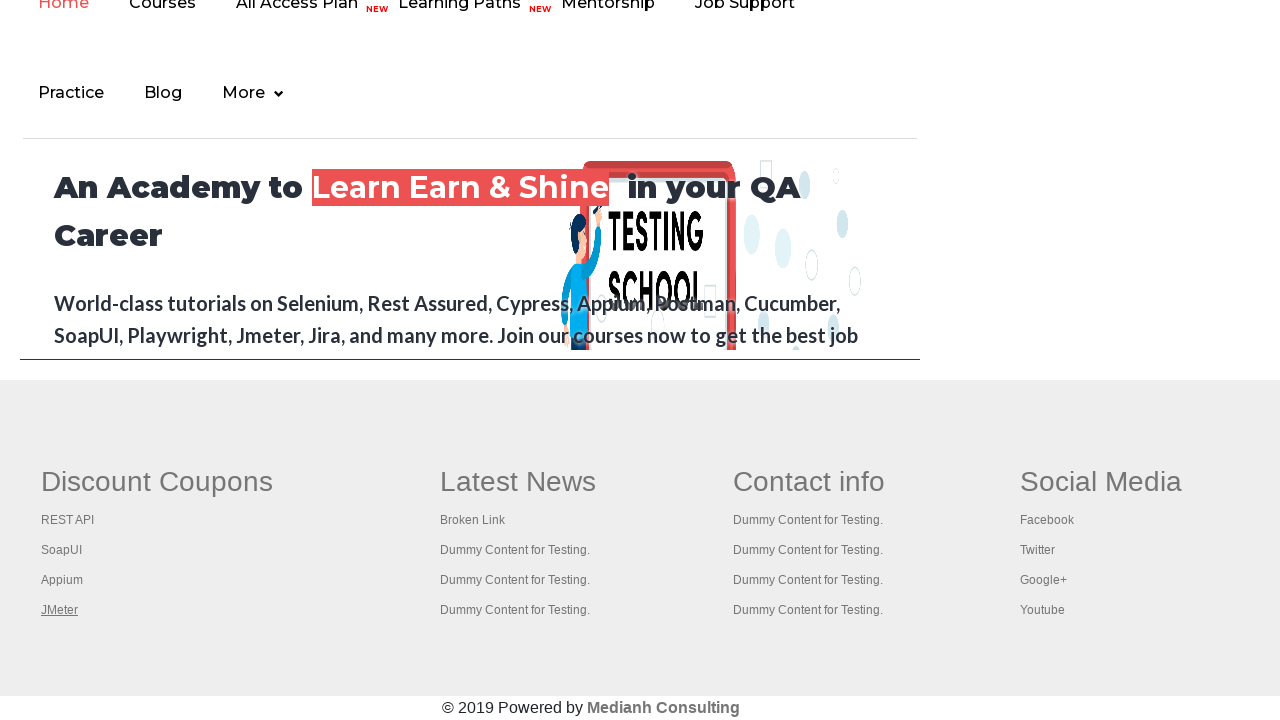

Brought page to front
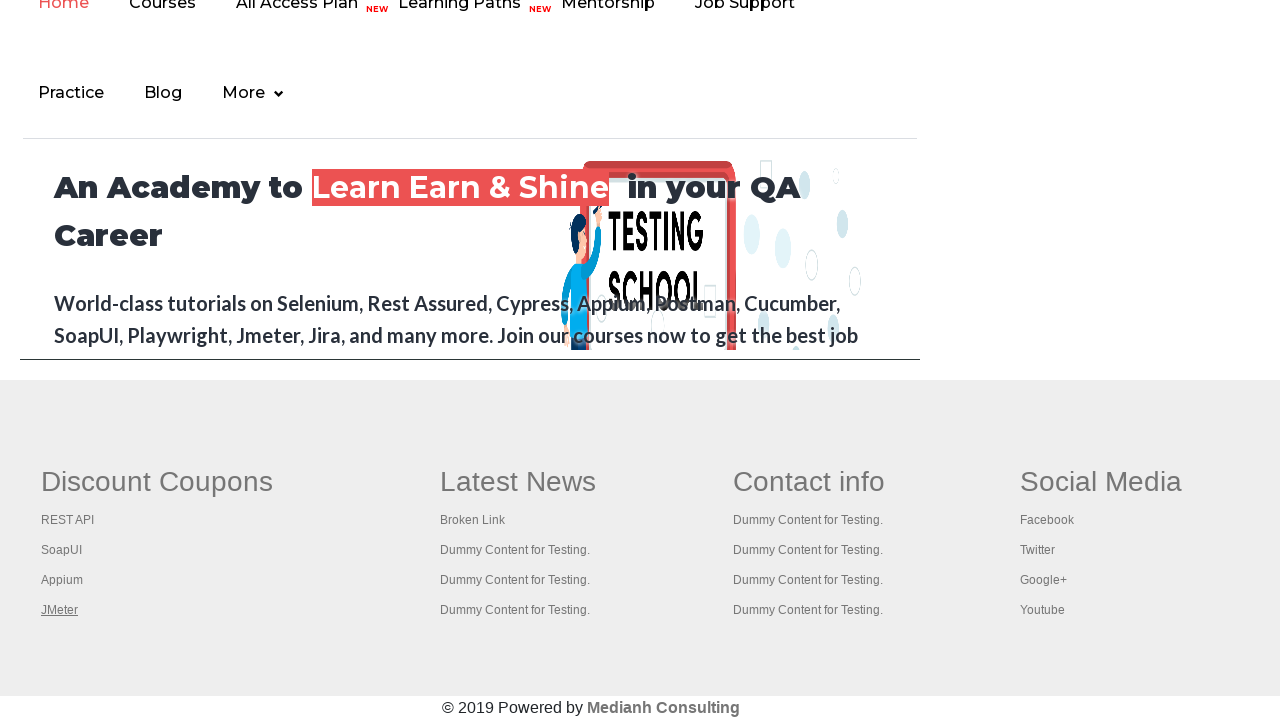

Verified page loaded with domcontentloaded state
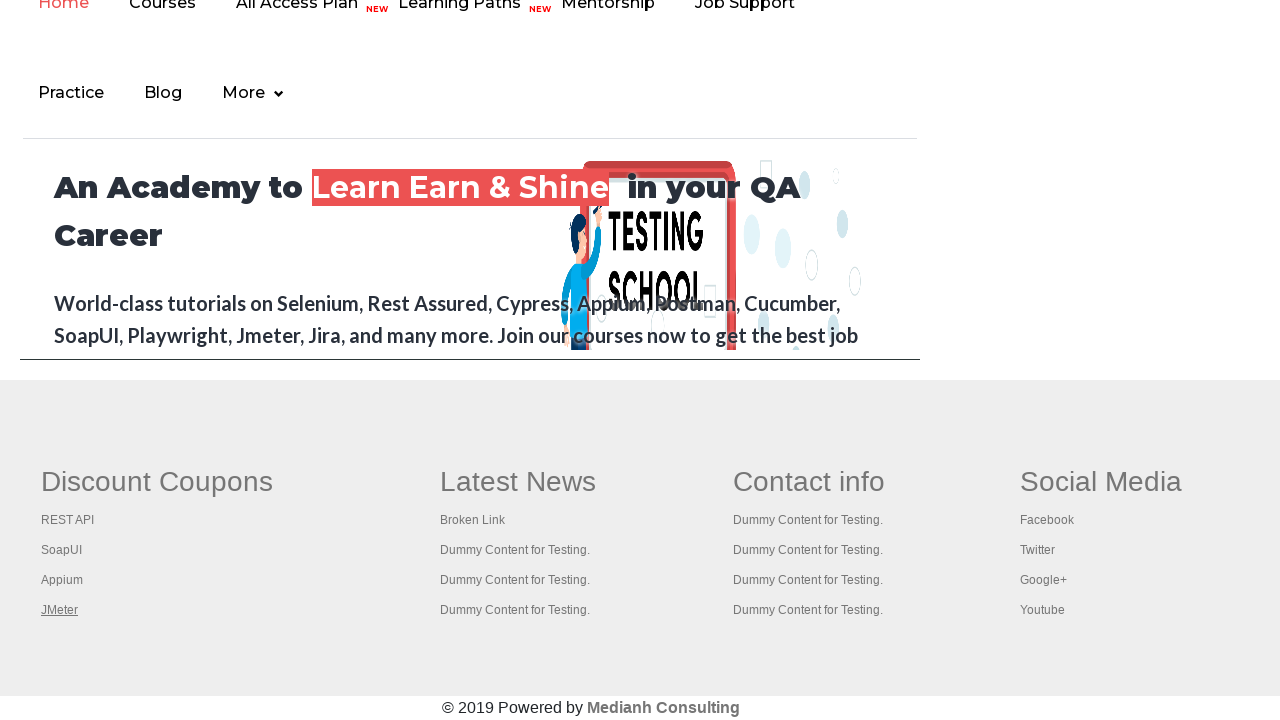

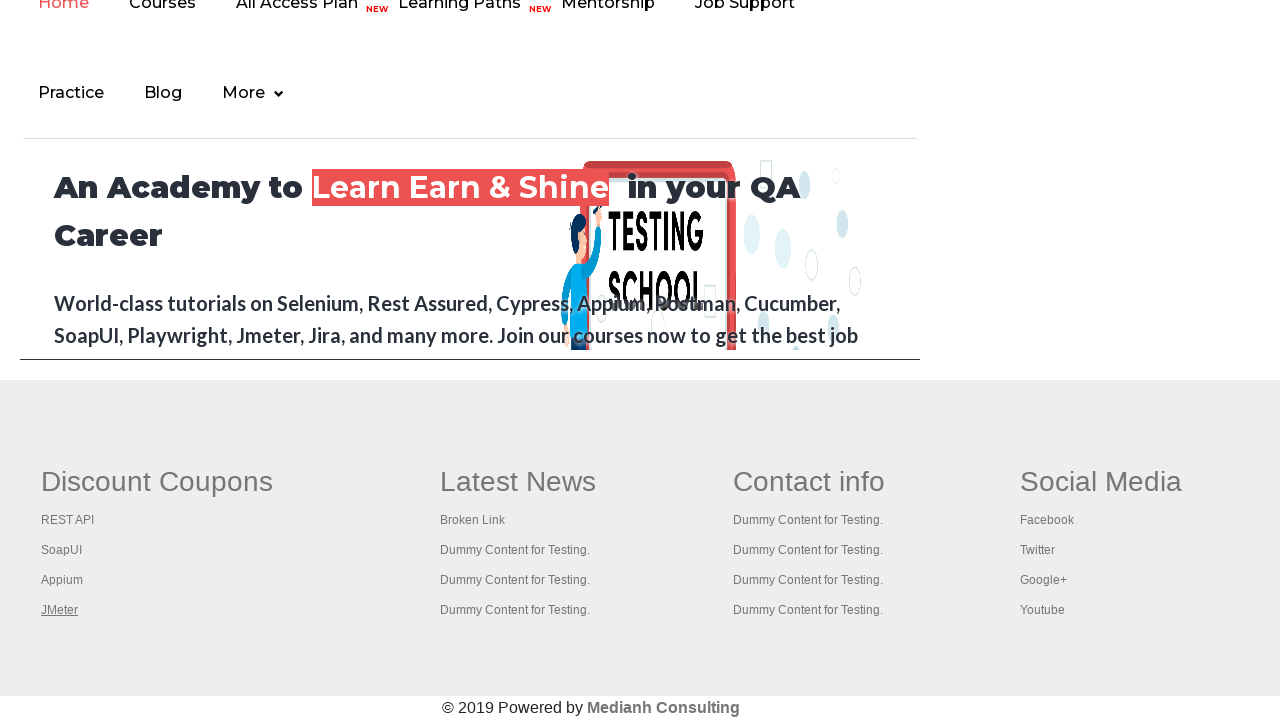